Tests a table with fixed header by scrolling down, calculating the sum of values in the 4th column, and verifying it matches the displayed total

Starting URL: https://rahulshettyacademy.com/AutomationPractice/

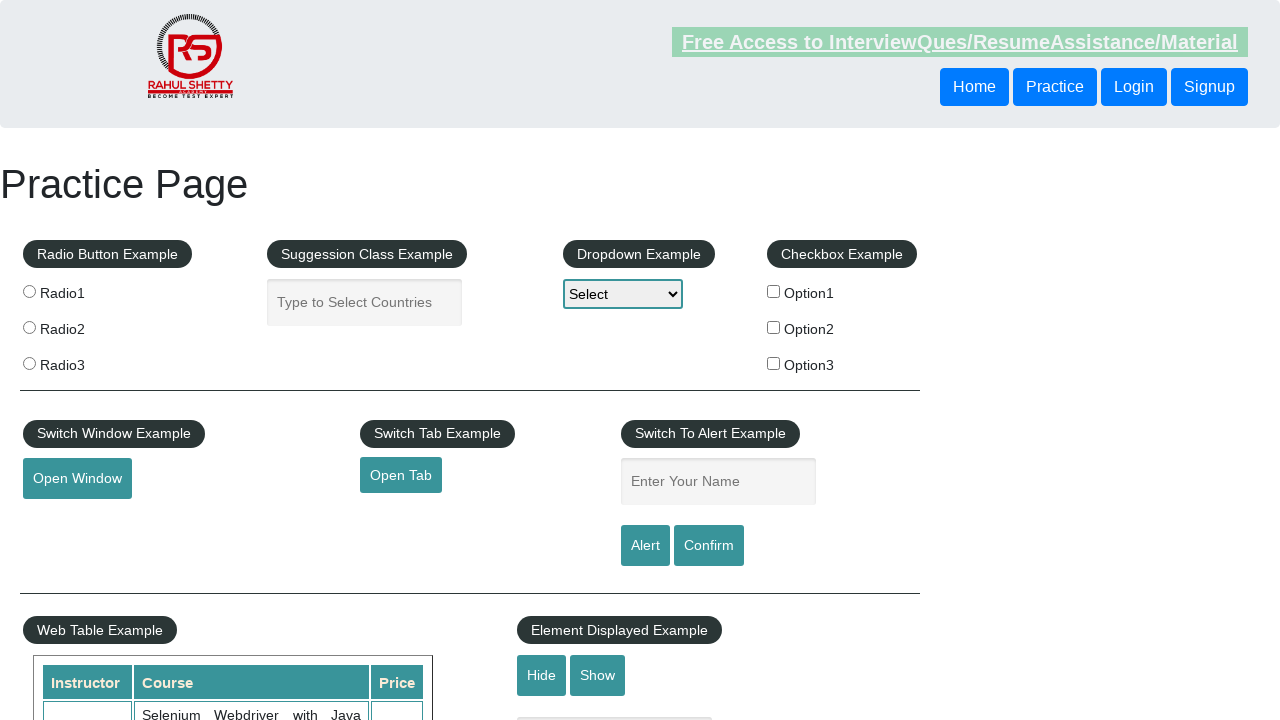

Scrolled down 500px to view the table
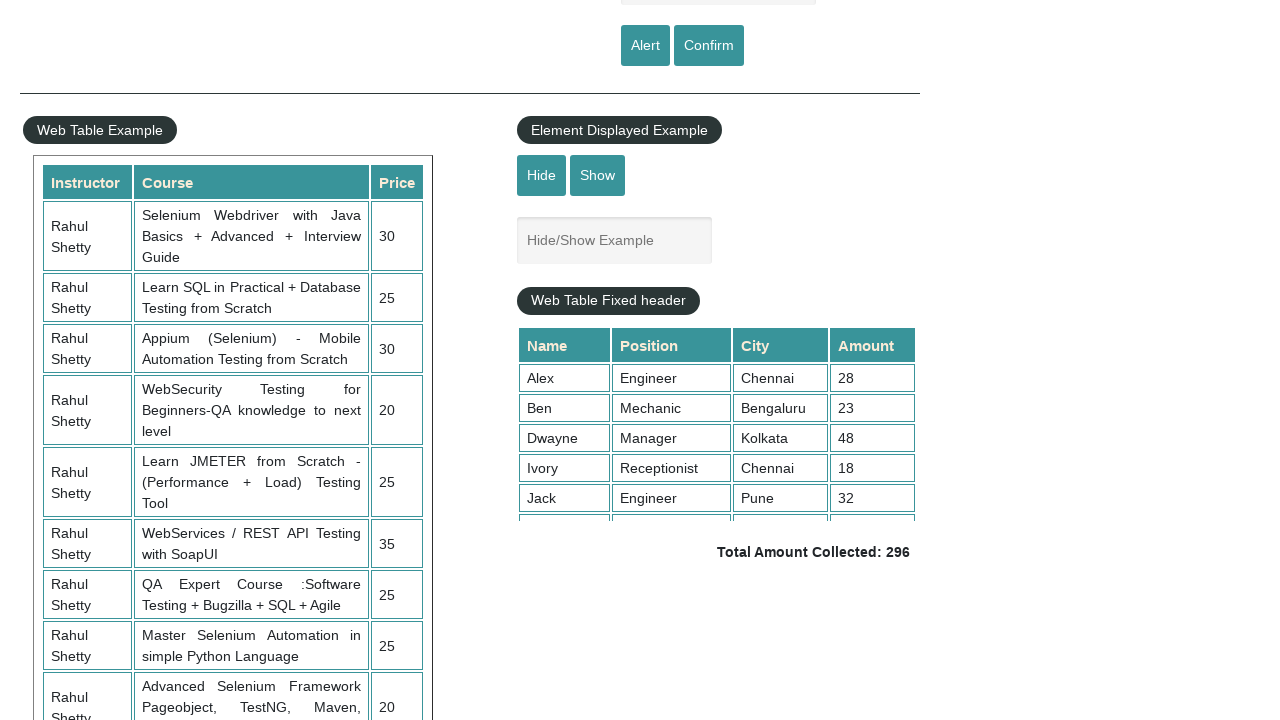

Table with fixed header loaded
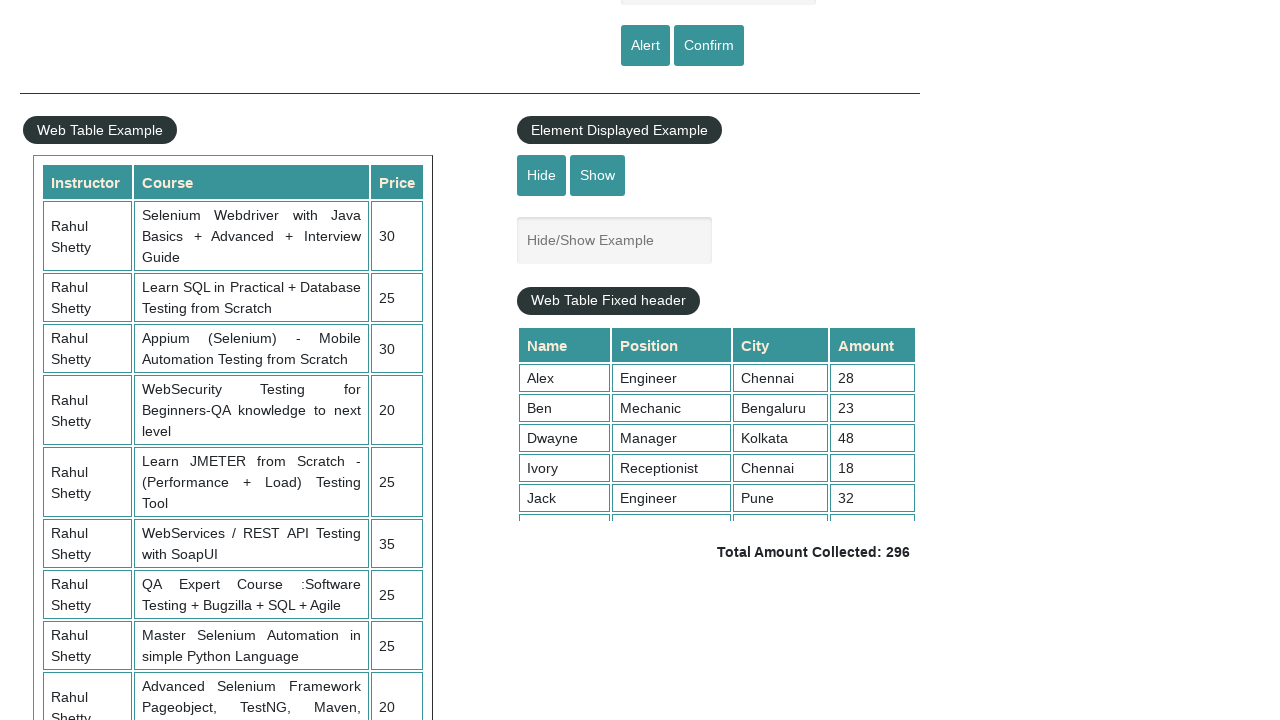

Retrieved 9 values from 4th column of table
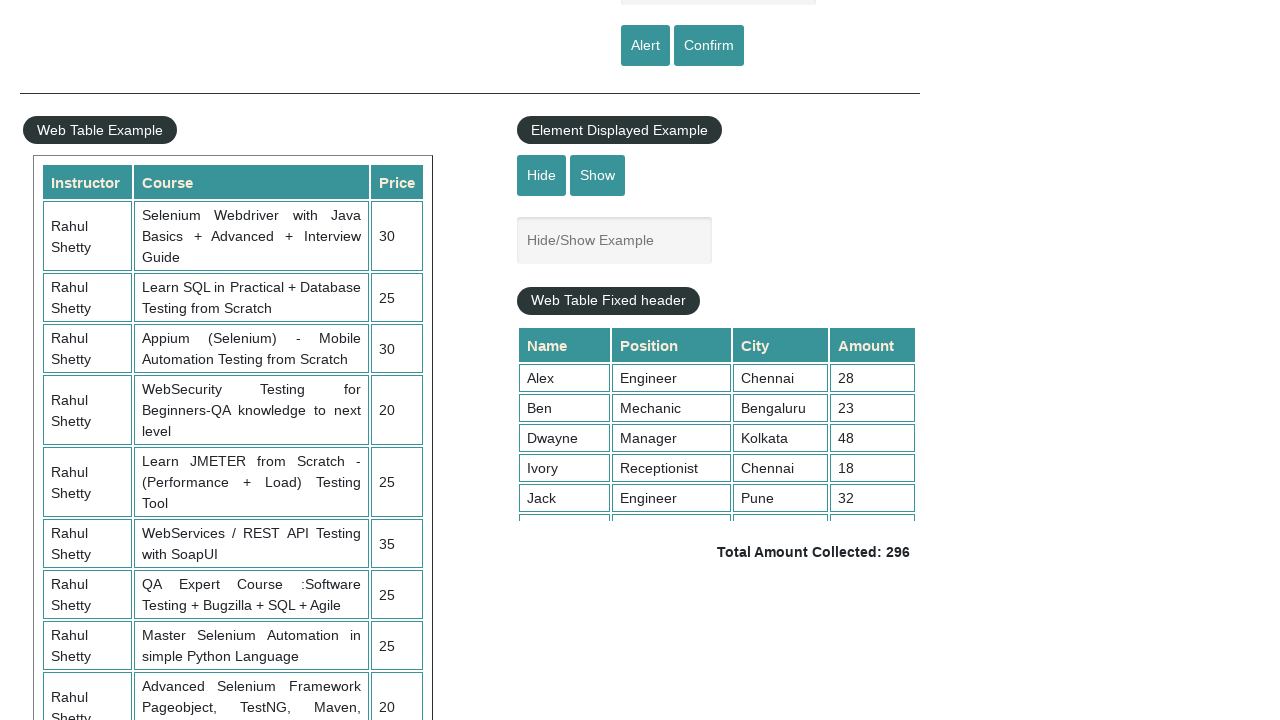

Calculated sum of column values: 296
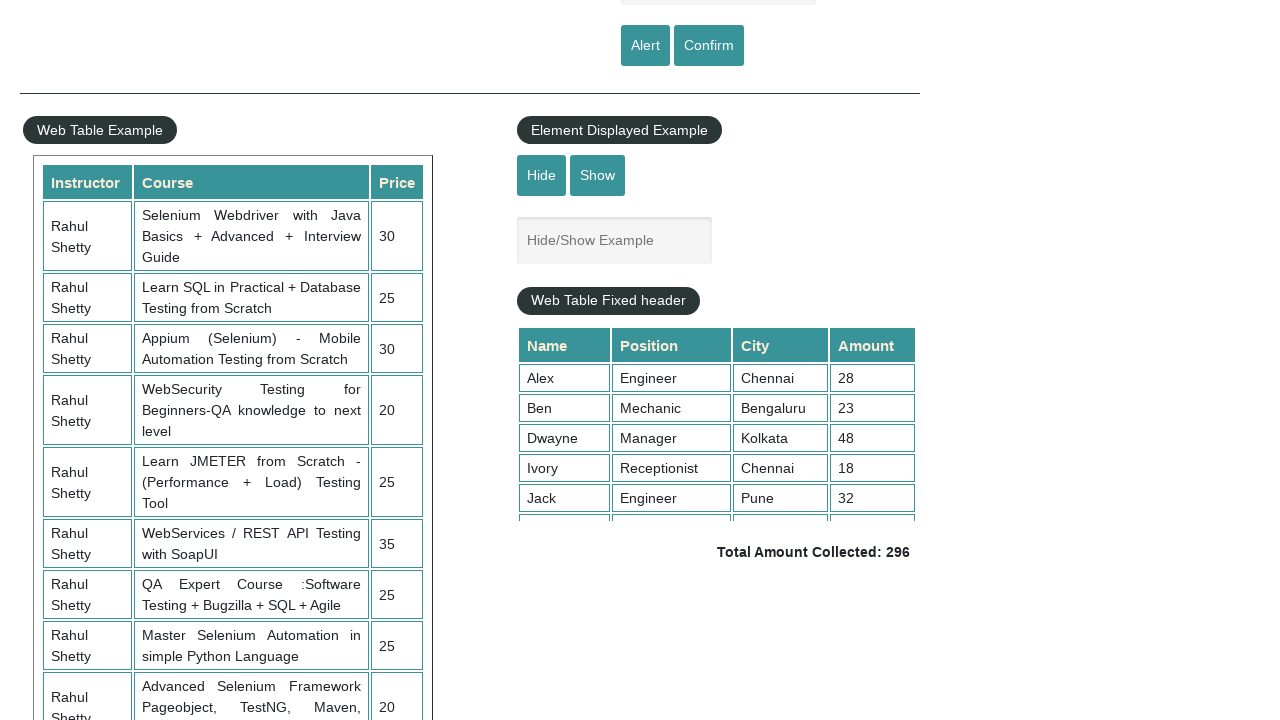

Retrieved displayed total amount text
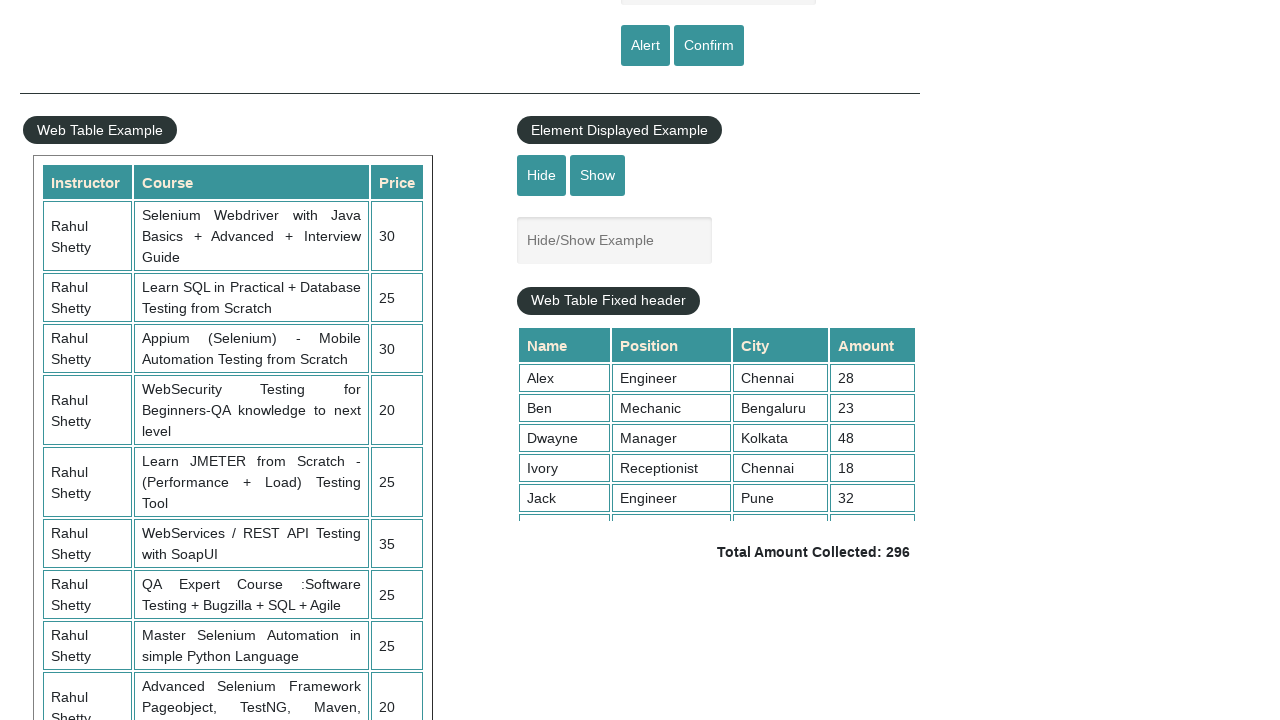

Parsed displayed total: 296
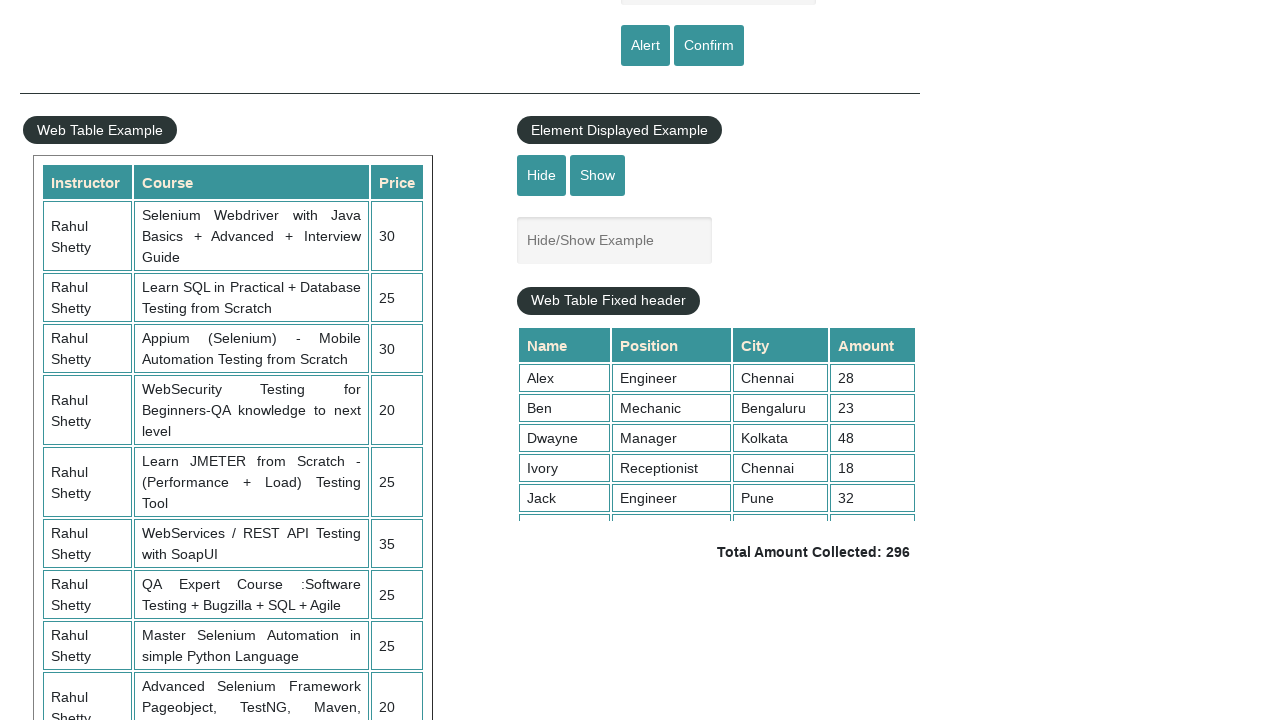

Verified calculated sum (296) matches displayed total (296)
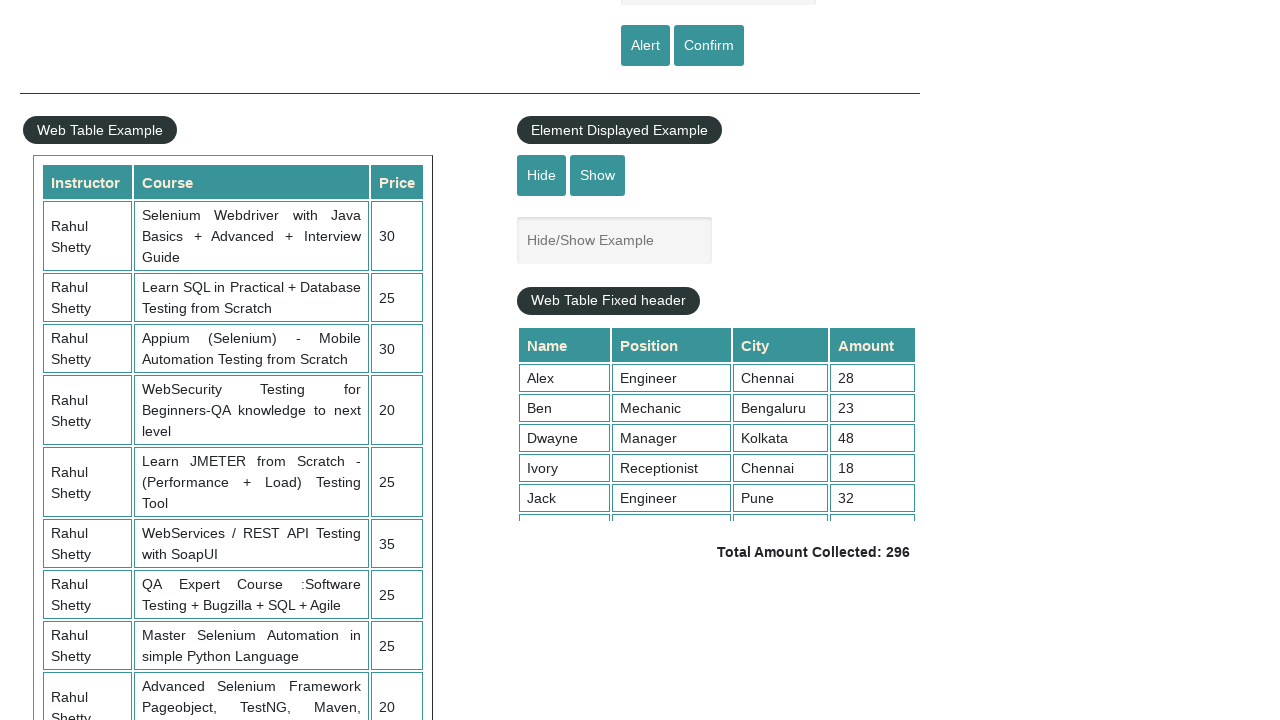

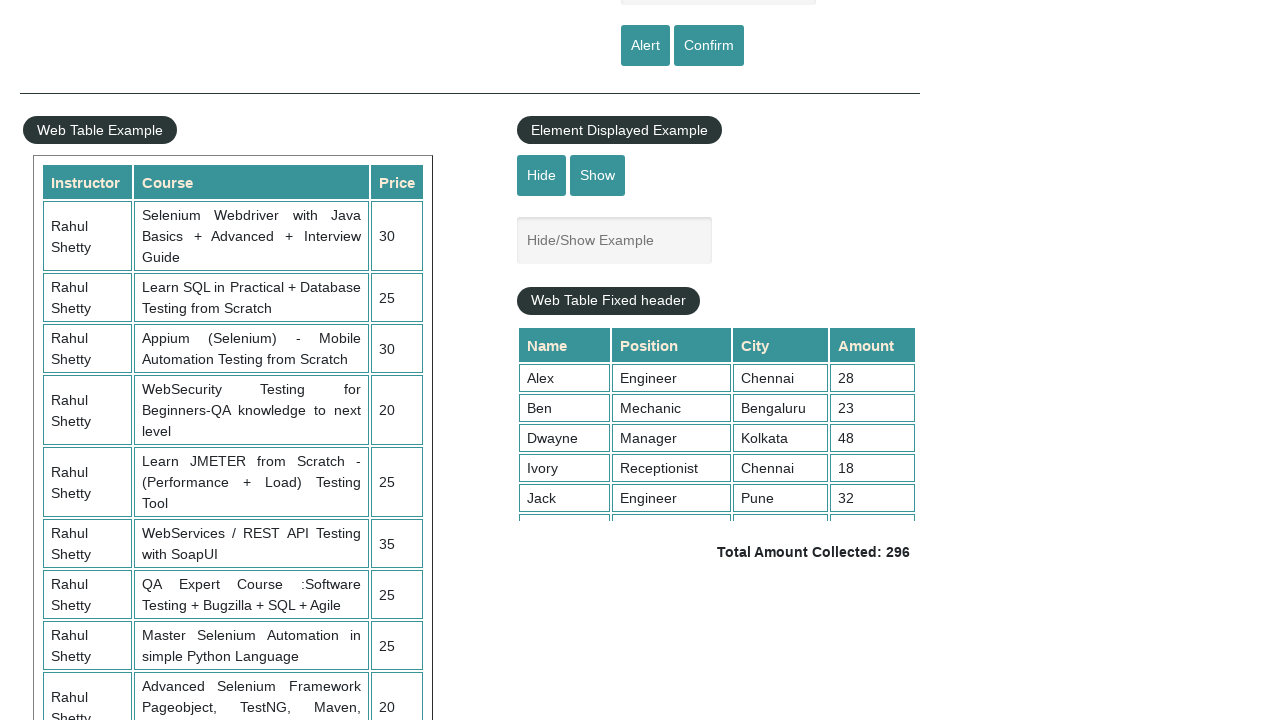